Tests dynamic loading with excess wait time - clicks start button and waits 10 seconds before verifying text appears

Starting URL: http://the-internet.herokuapp.com/dynamic_loading/2

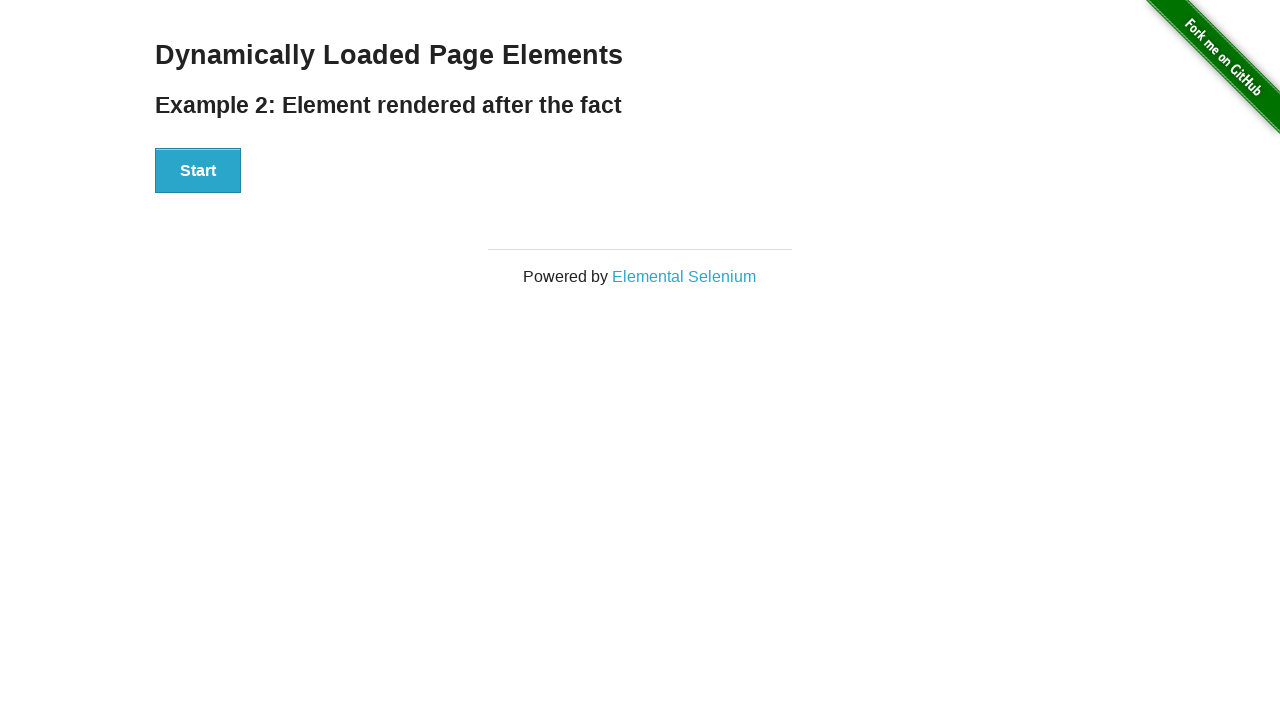

Clicked start button to trigger dynamic loading at (198, 171) on #start>button
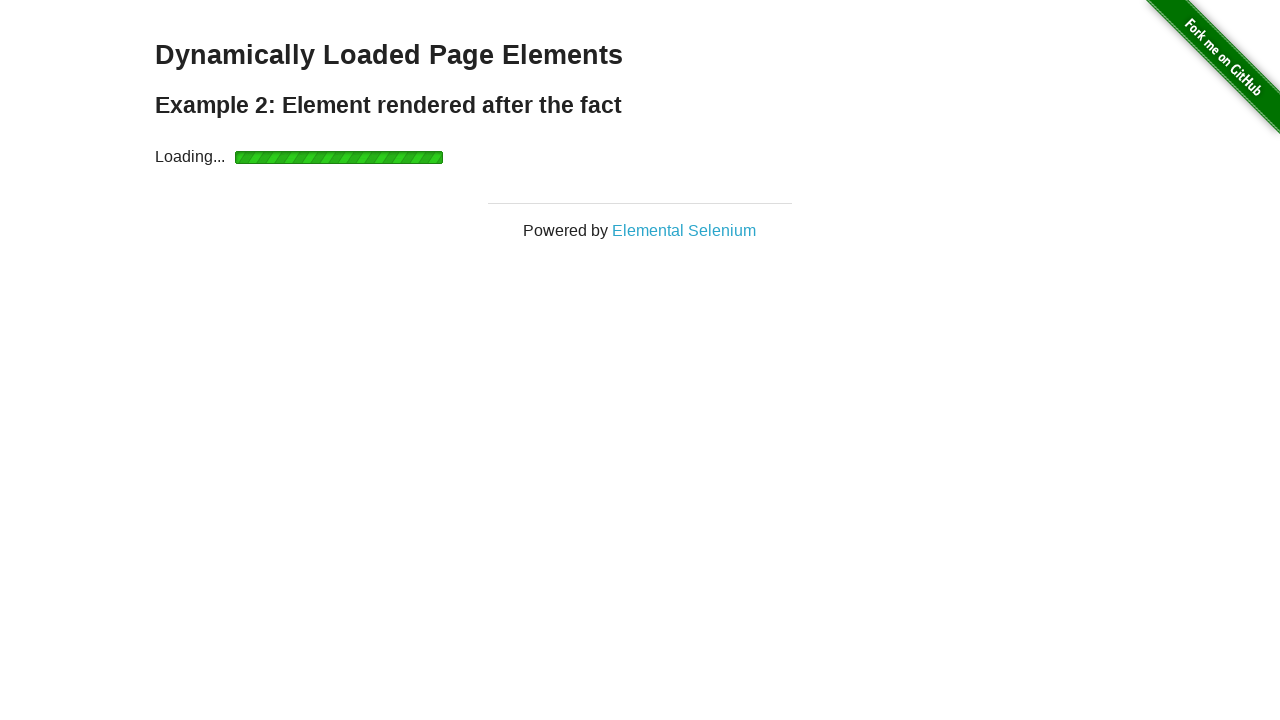

Waited 10 seconds for dynamic content to load
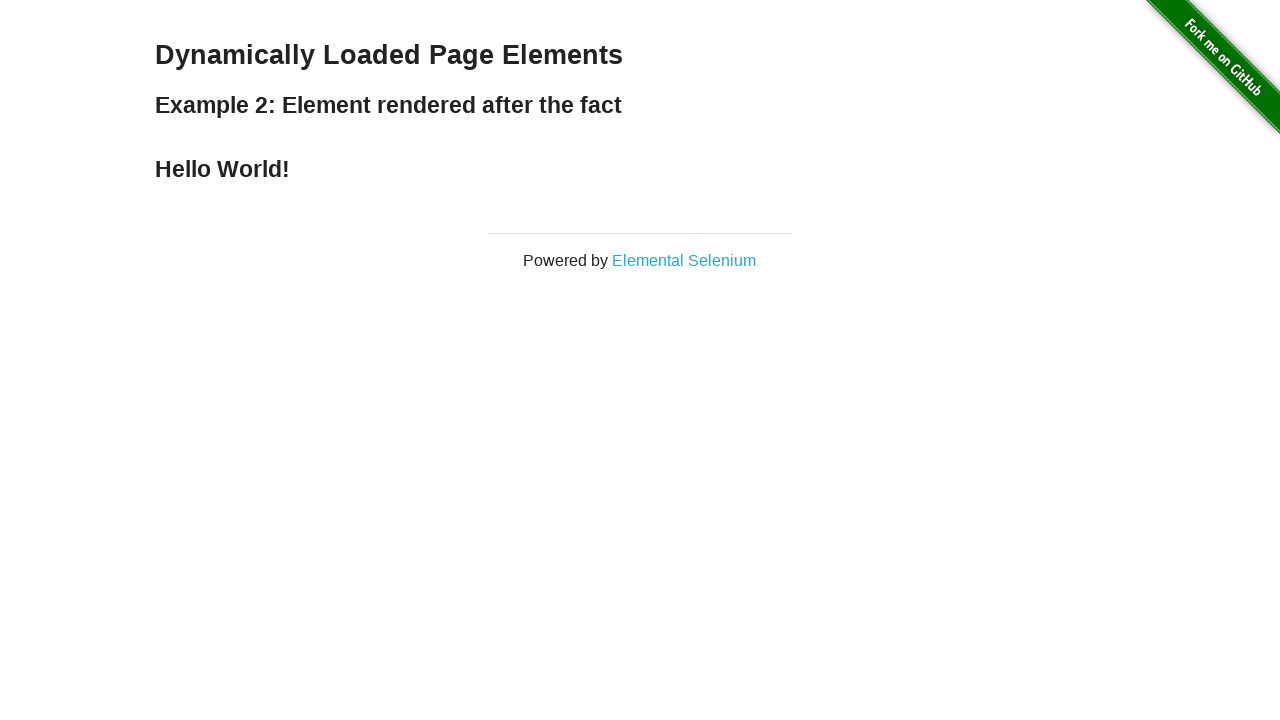

Verified 'Hello World!' text is displayed
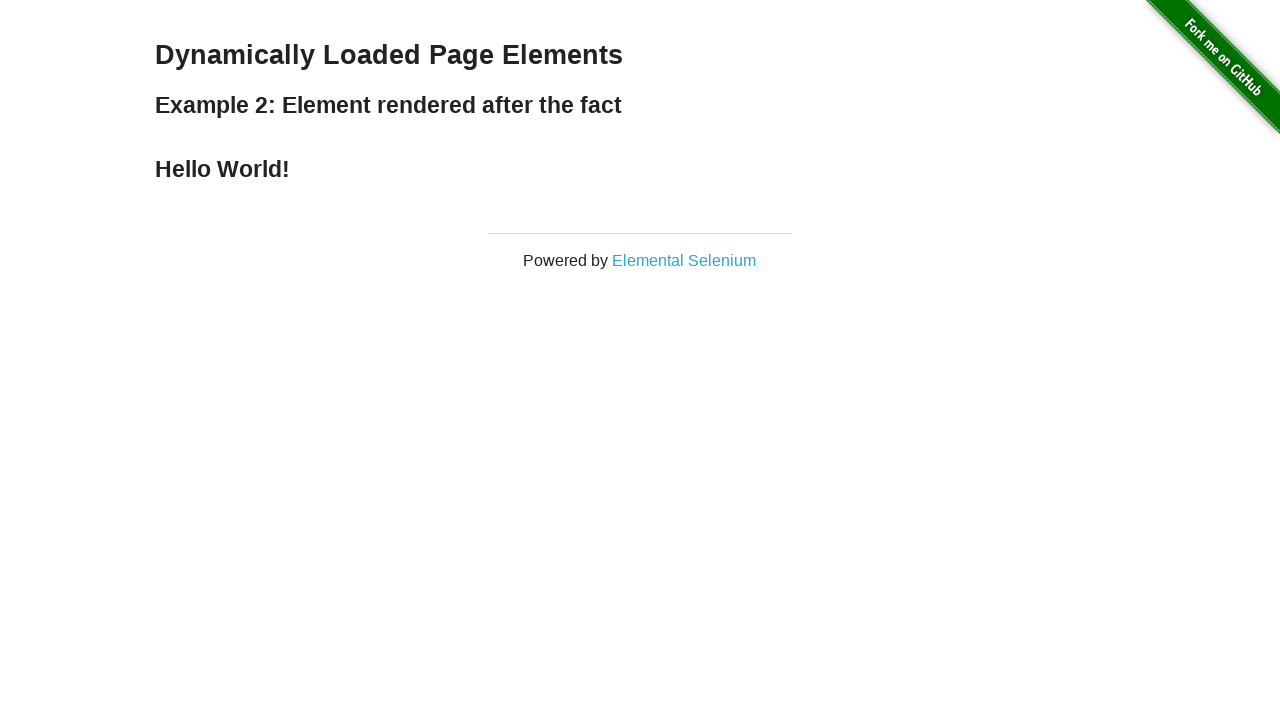

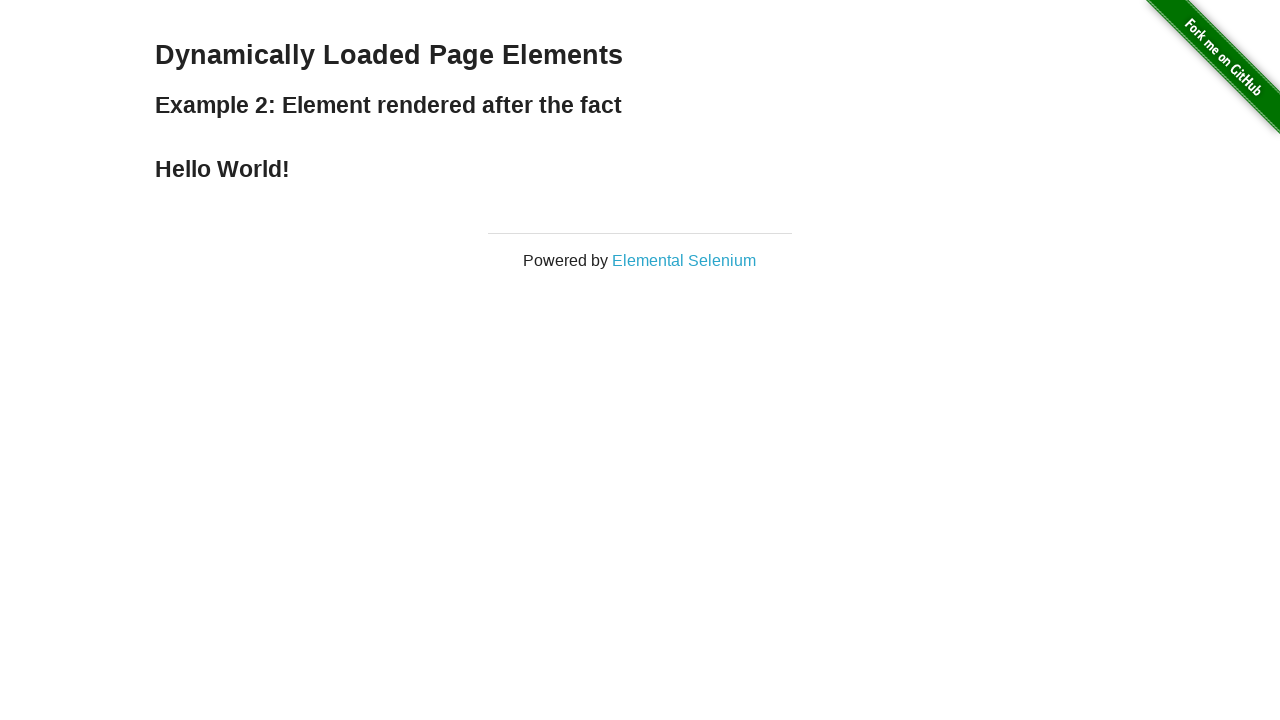